Tests JavaScript alert functionality by triggering a prompt alert, entering text into it, and accepting it

Starting URL: https://v1.training-support.net/selenium/javascript-alerts

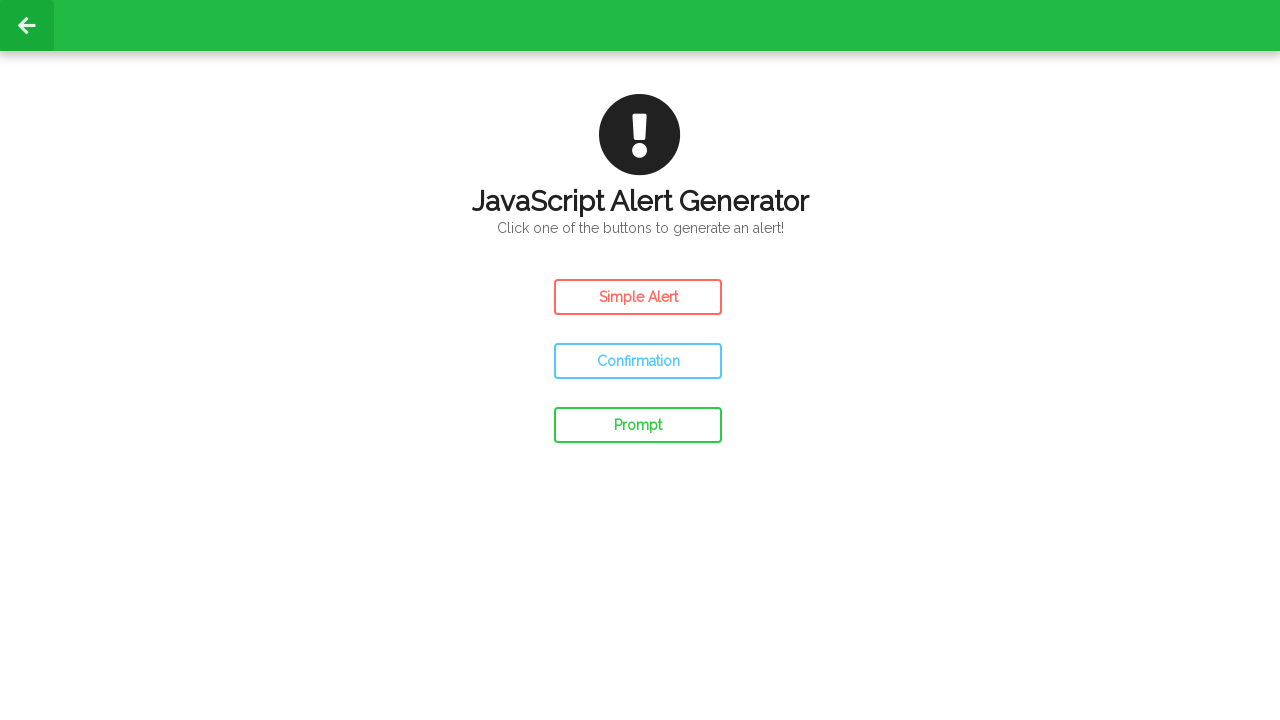

Clicked the prompt alert button at (638, 425) on xpath=//*[@id="prompt"]
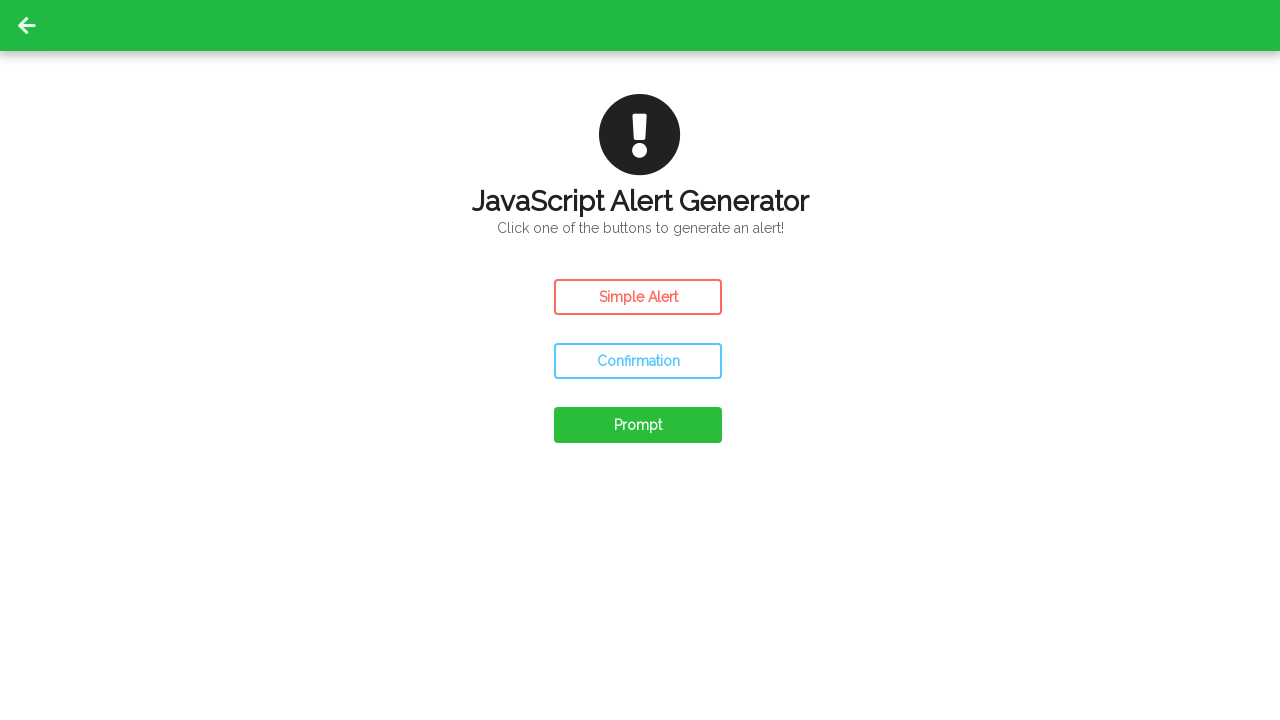

Set up dialog handler to accept prompt with 'Awesome!' text
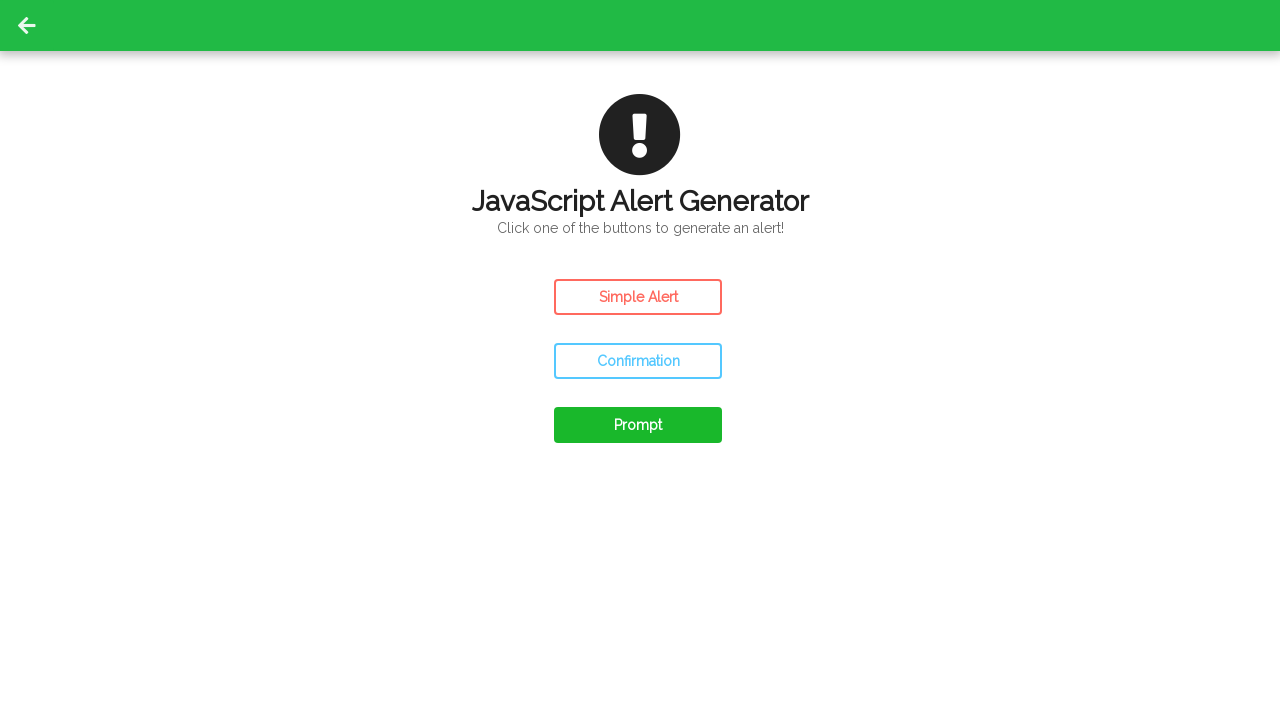

Waited 1 second for alert to be processed
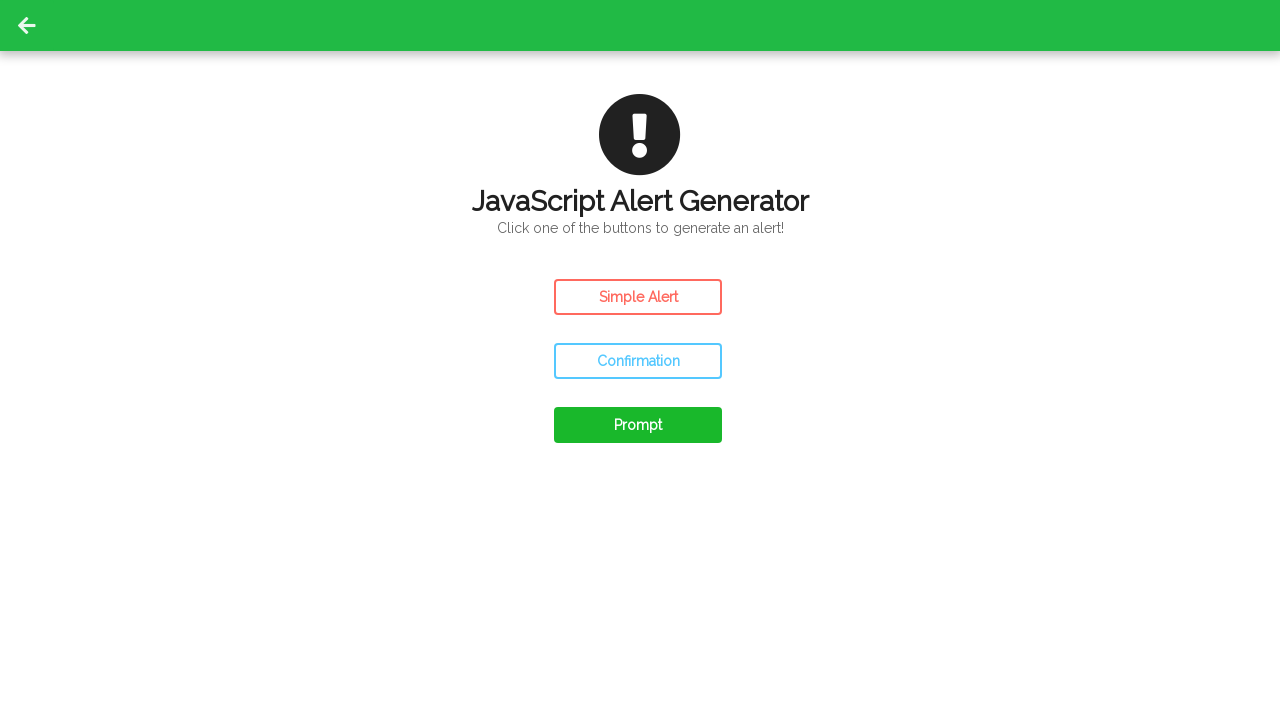

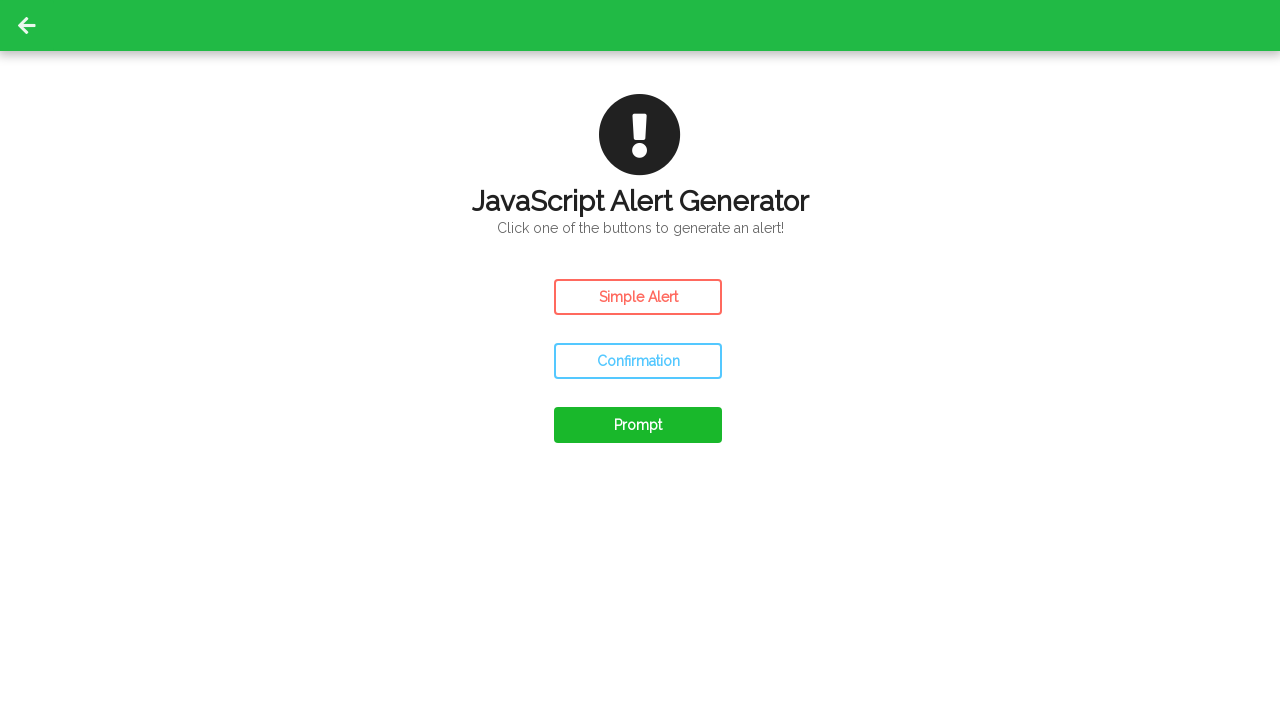